Tests an e-commerce navigation flow by clicking through from home page to product, adding to cart, viewing cart, proceeding to checkout, and completing purchase (following the happy path).

Starting URL: https://fictshop.vercel.app

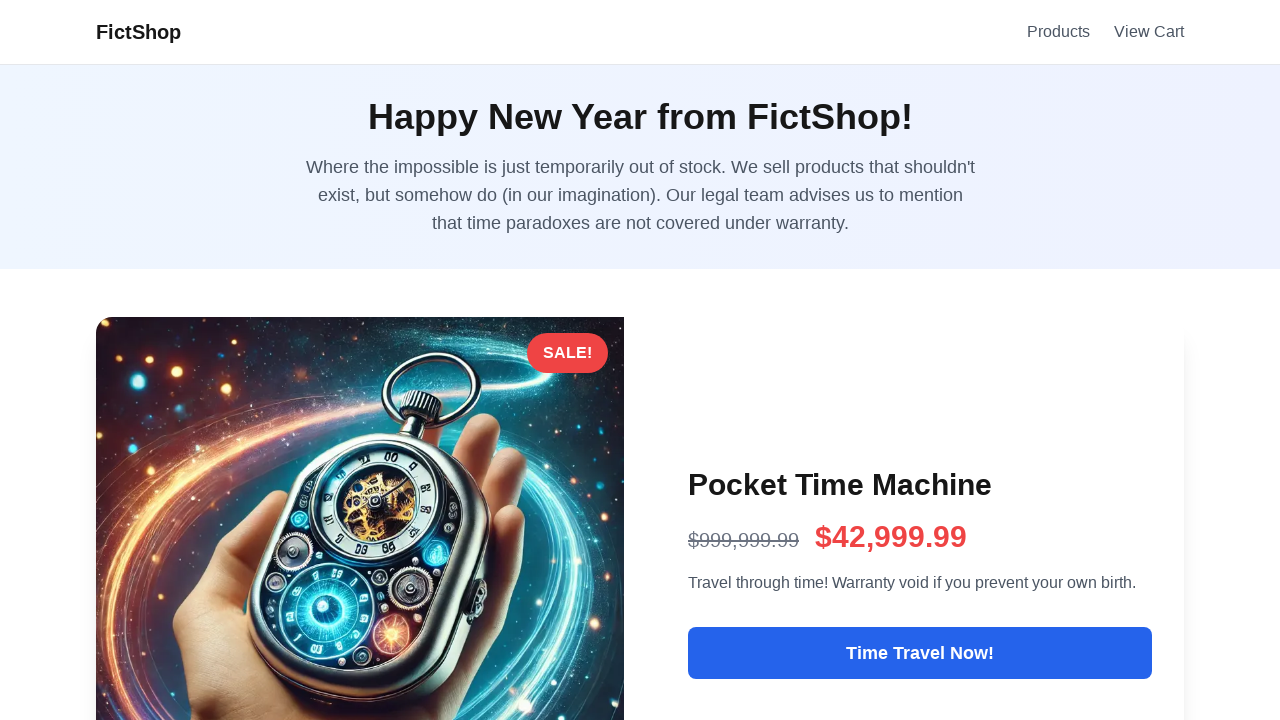

Clicked 'Time Travel Now' link on home page at (920, 653) on internal:role=link[name="Time Travel Now"i]
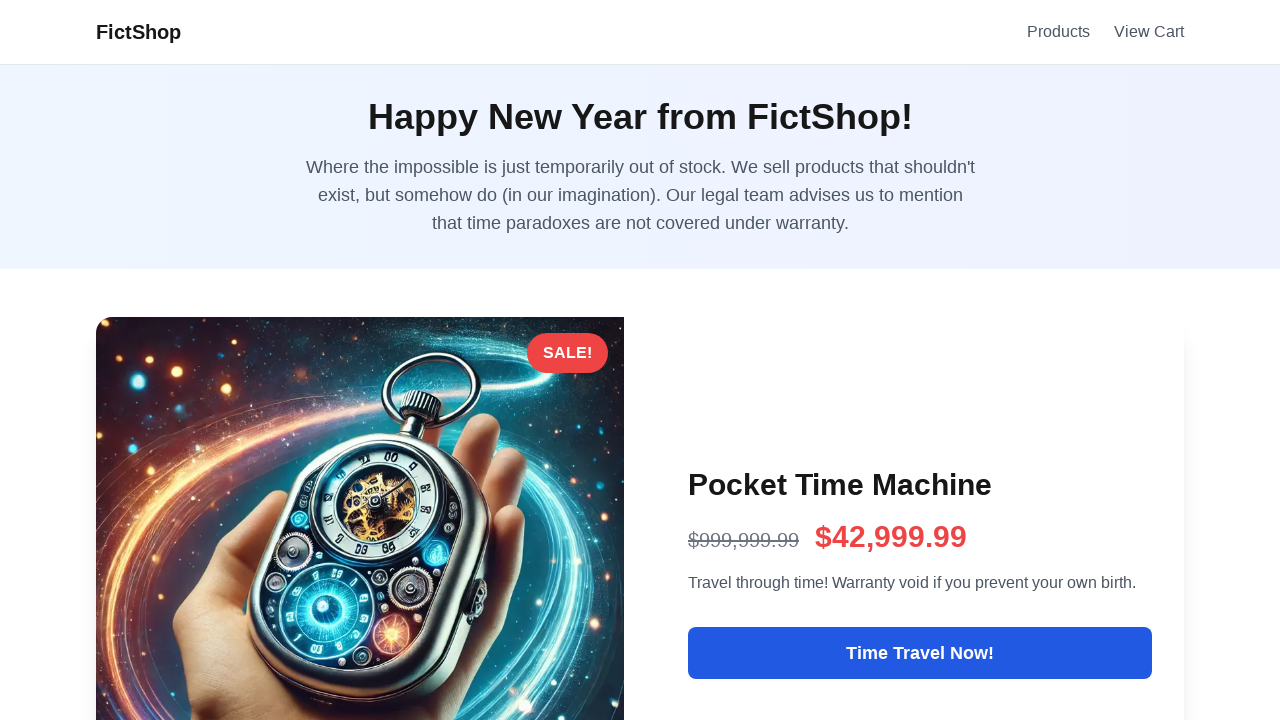

Clicked 'Add to cart' button to add product to cart at (920, 449) on internal:role=button[name="Add to cart"i]
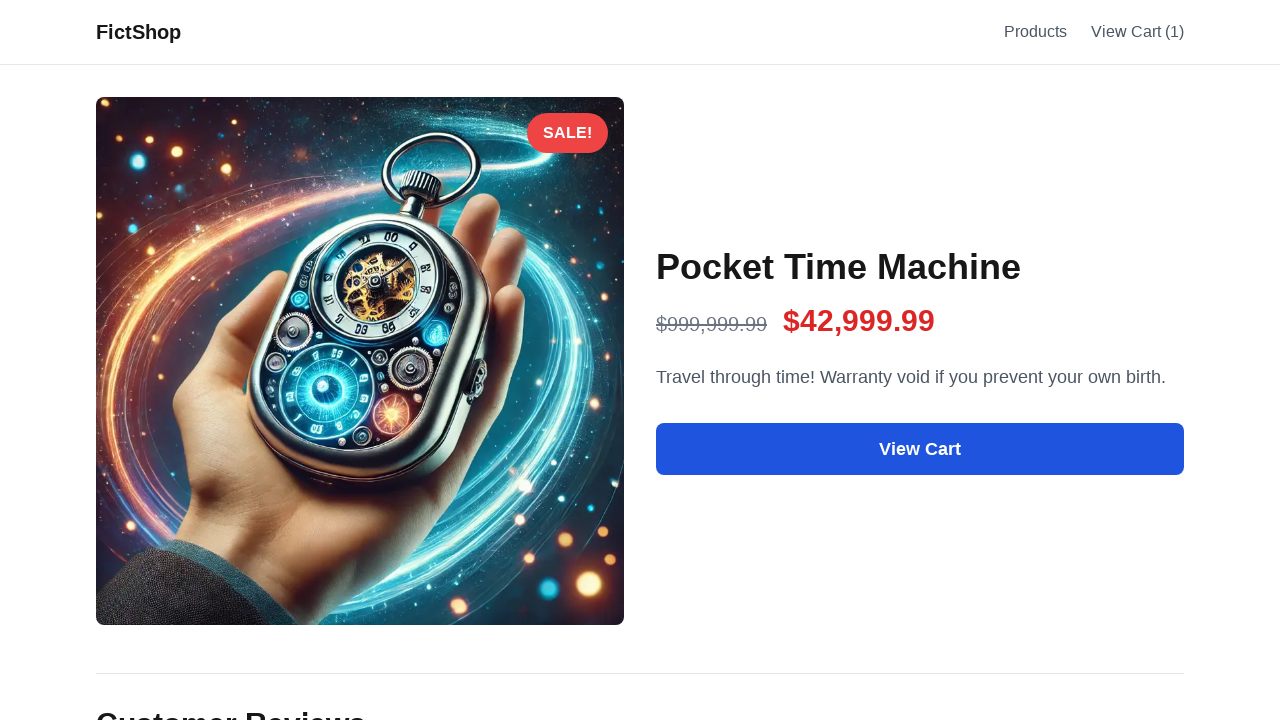

Clicked 'View cart' link to view cart contents at (1138, 32) on internal:role=link[name="View cart"i]
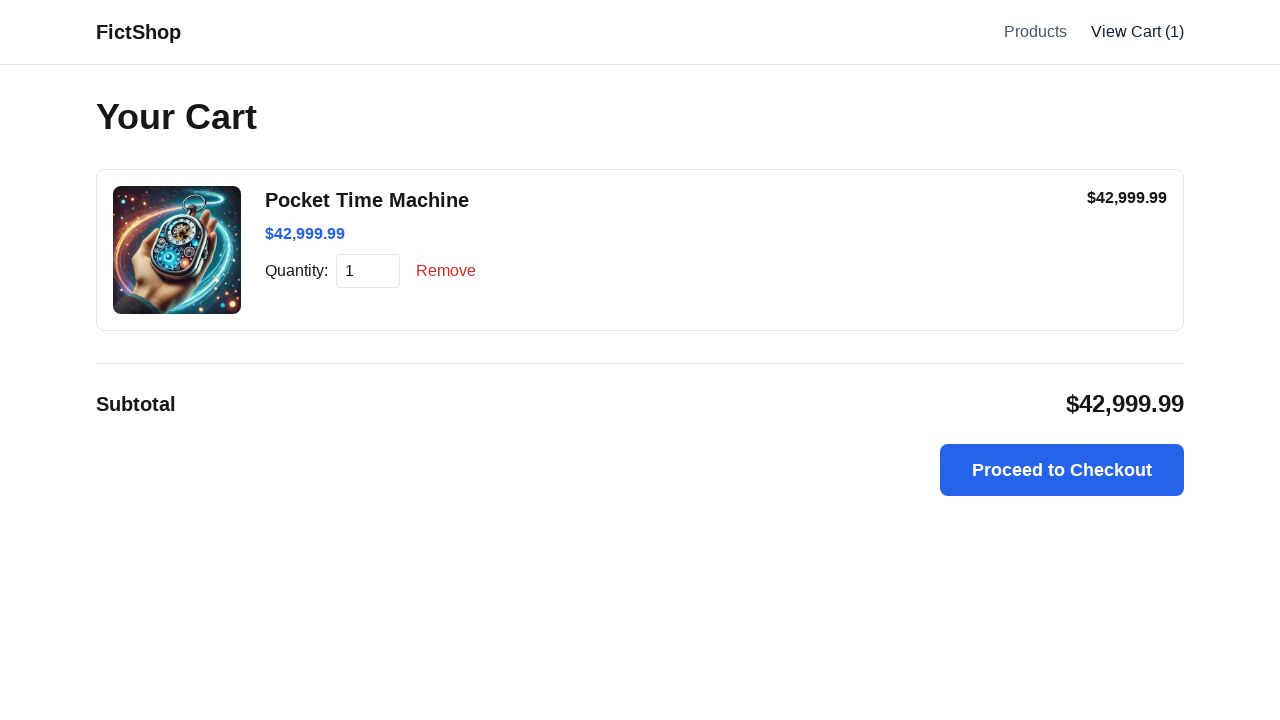

Clicked 'Proceed to checkout' button at (1062, 470) on internal:role=button[name="Proceed to checkout"i]
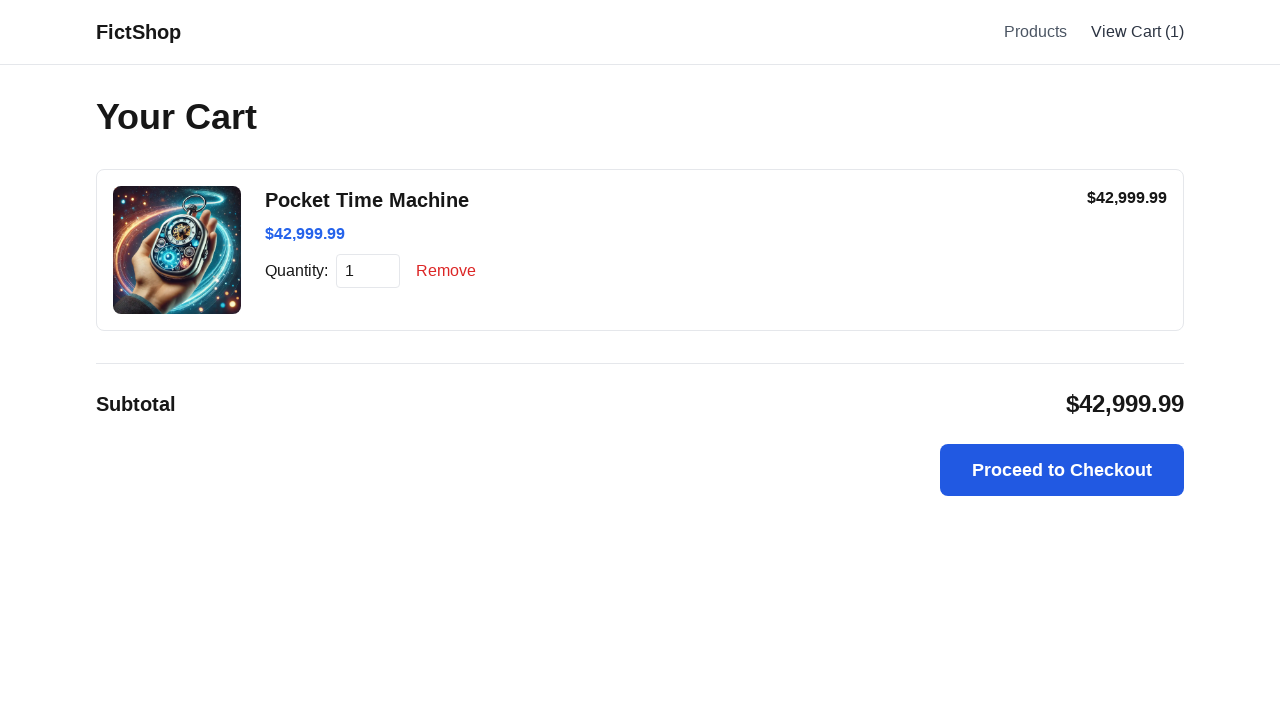

Clicked 'Complete purchase' link to finalize order at (920, 489) on internal:role=link[name="Complete purchase"i]
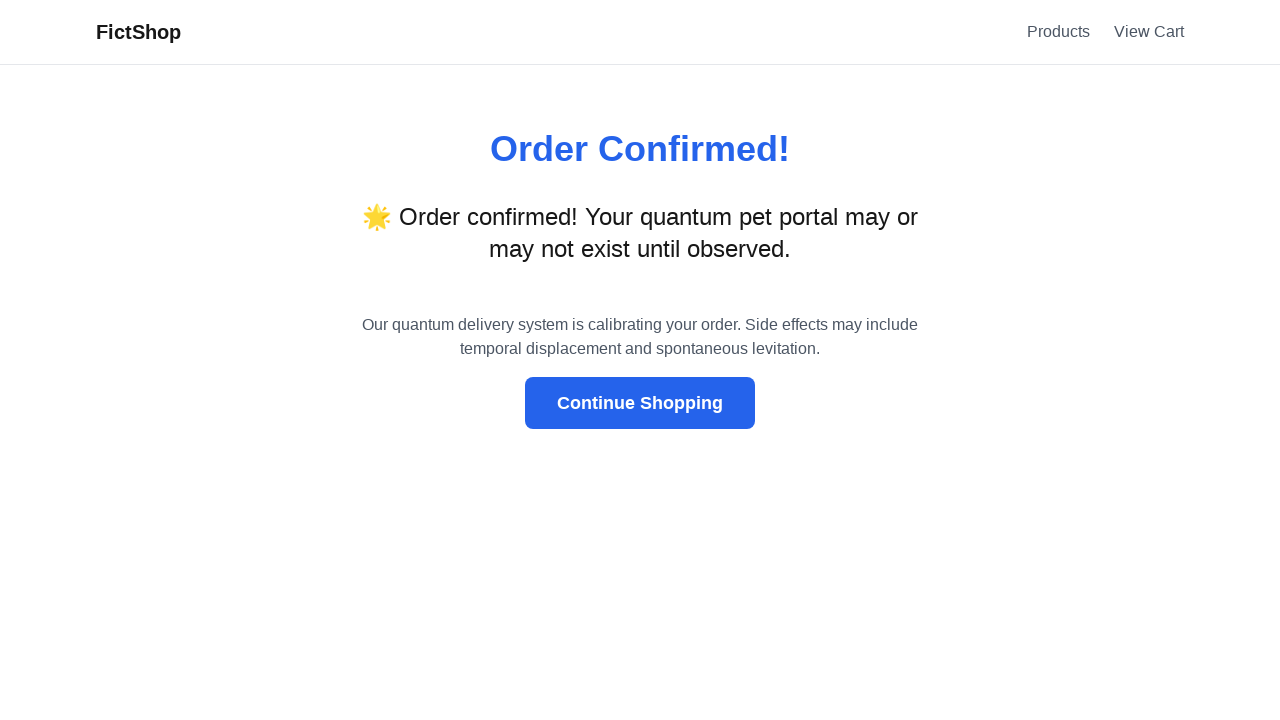

Waited 100ms for page to process
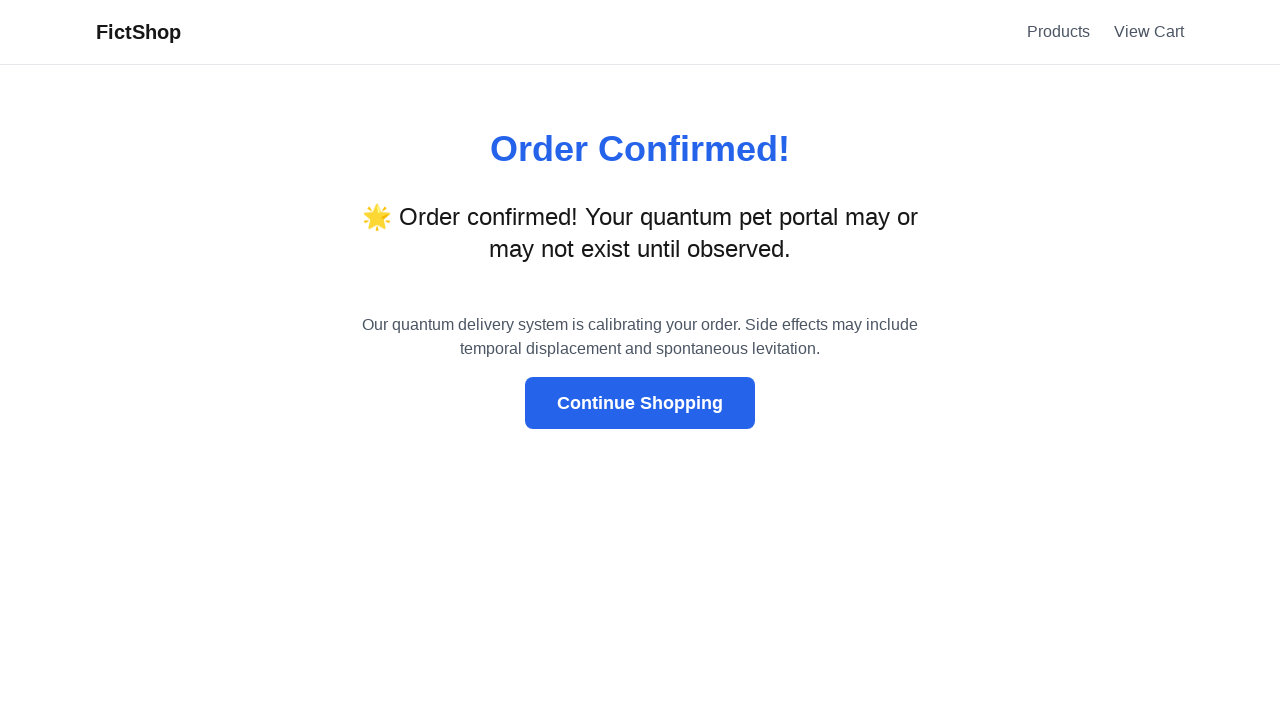

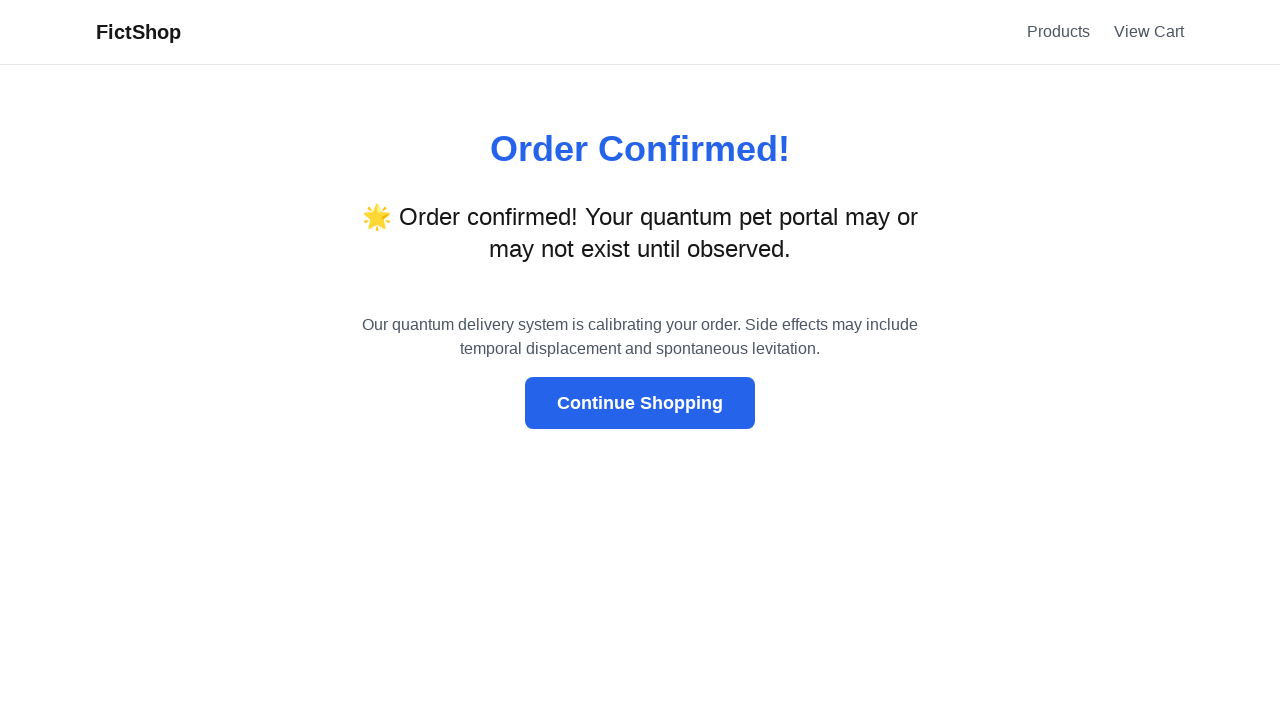